Tests password validation on MailChimp signup form by entering different password patterns and verifying the validation indicators update correctly

Starting URL: https://login.mailchimp.com/signup/

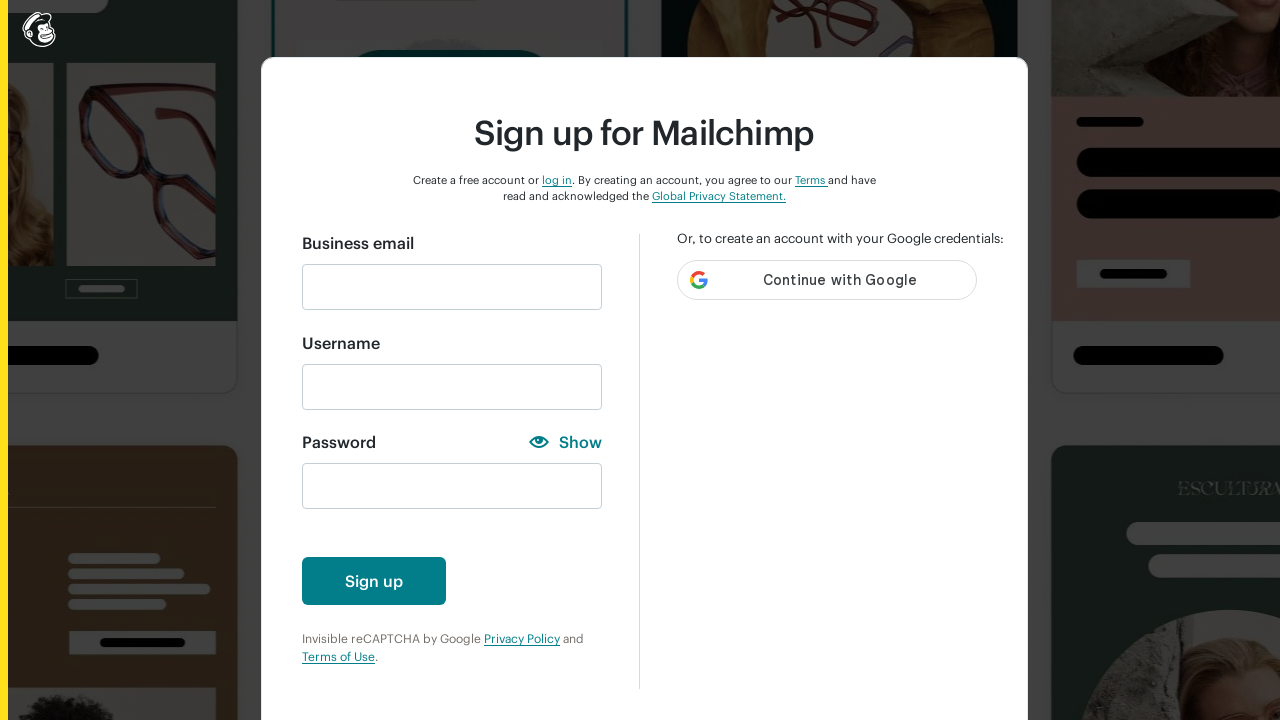

Filled email field with 'hoadtk@gmail.com' on input#email
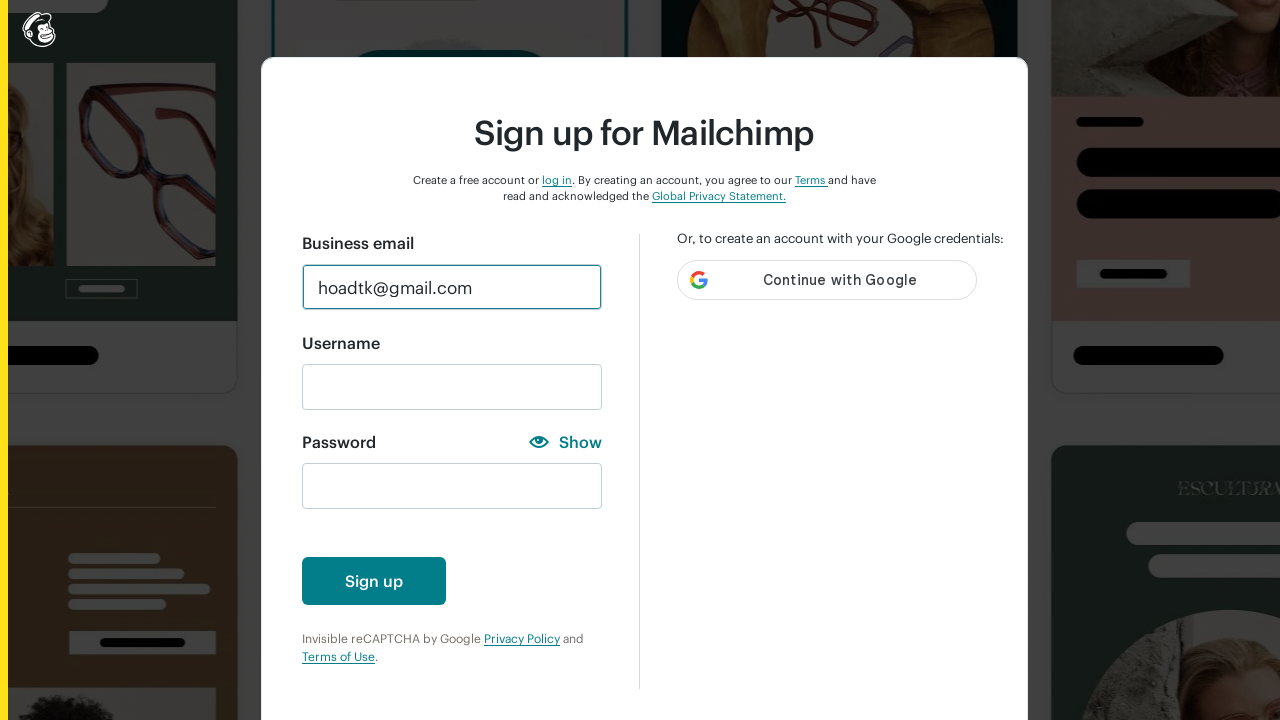

Filled password field with numbers only '123' on input#new_password
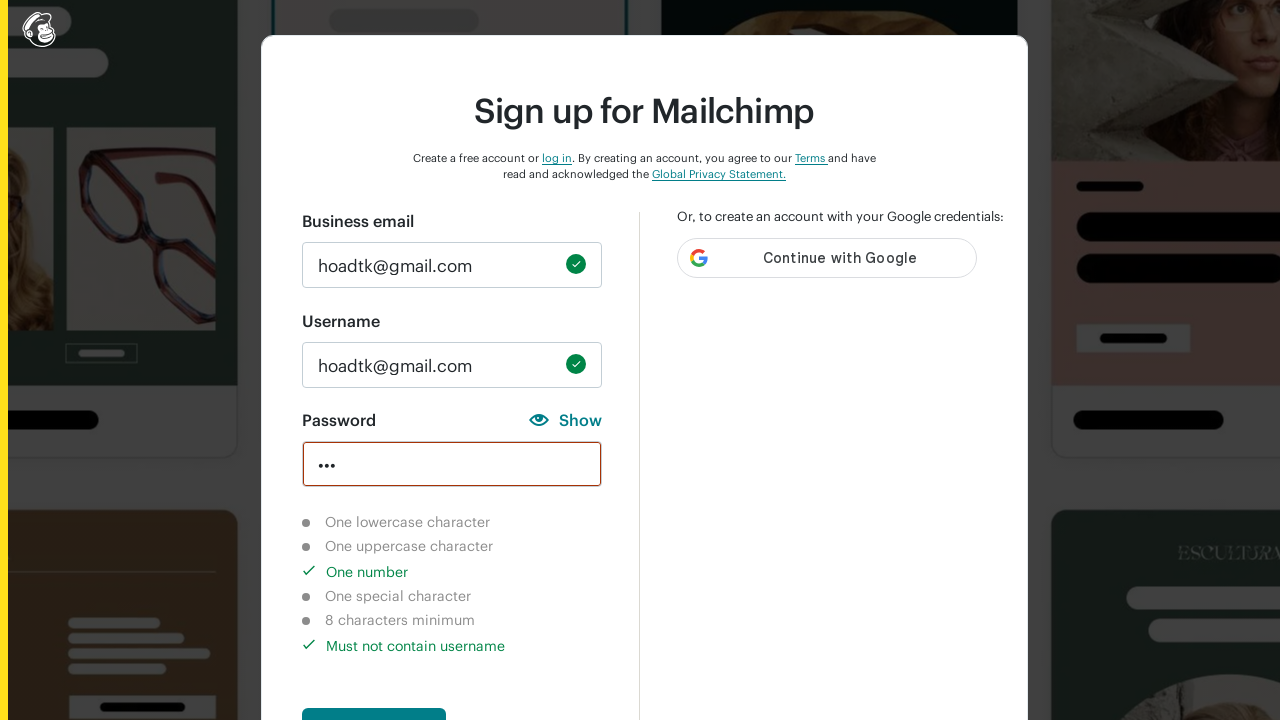

Verified lowercase character indicator shows not-completed
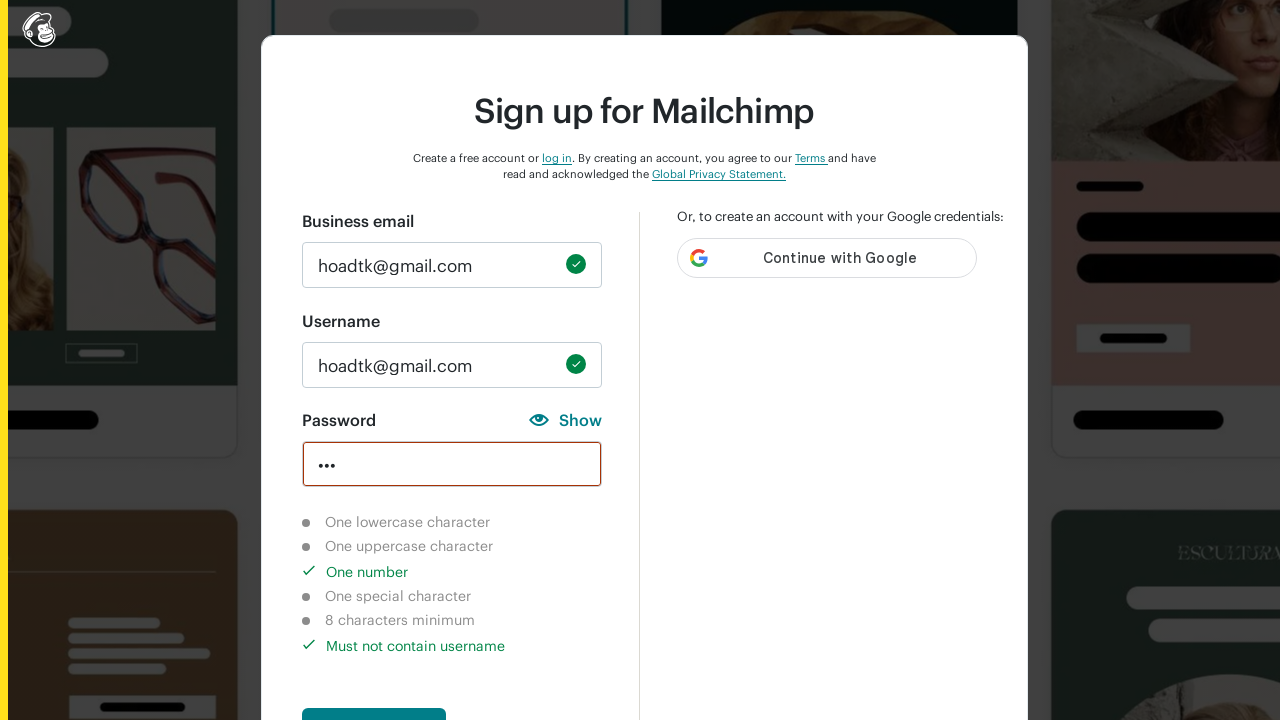

Verified uppercase character indicator shows not-completed
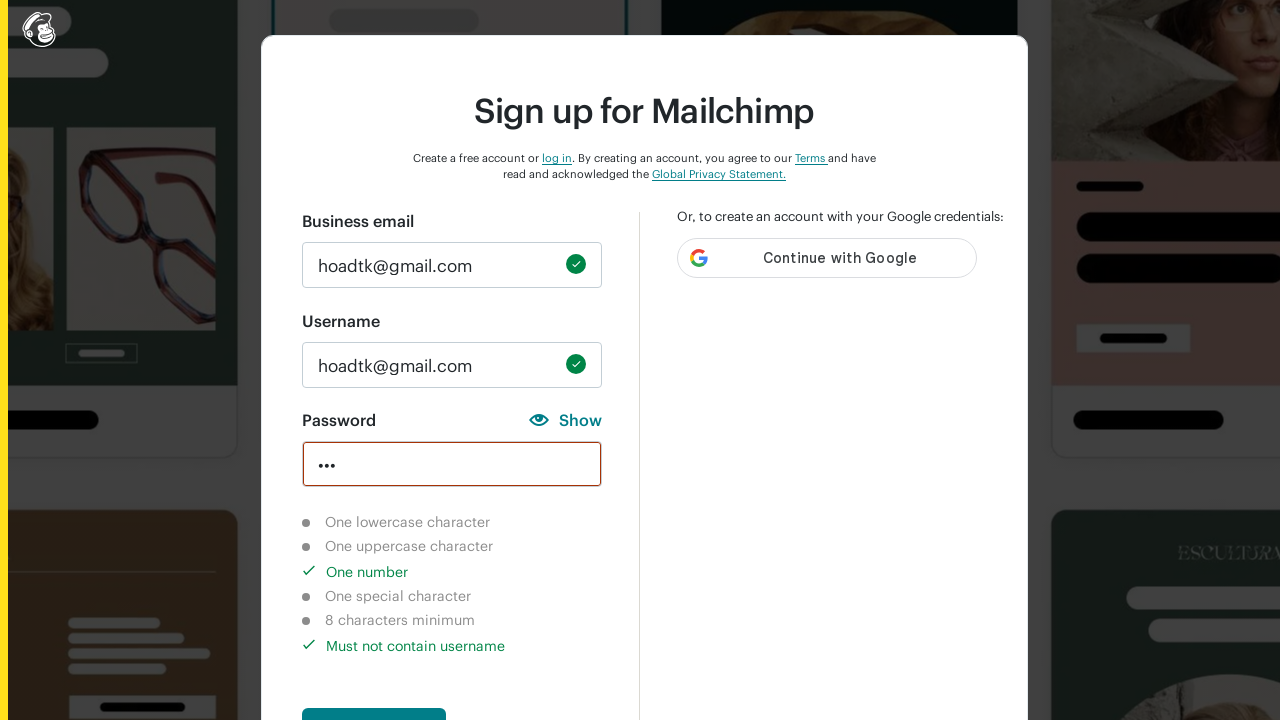

Verified number character indicator shows completed
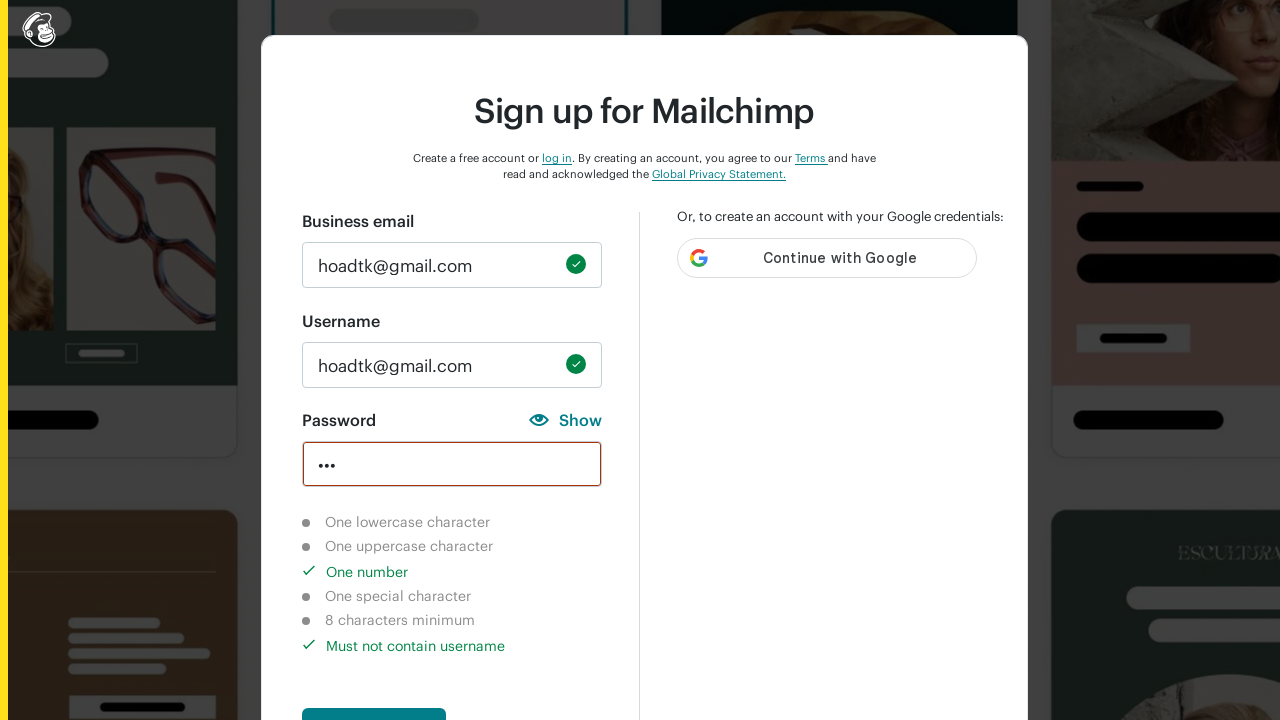

Verified special character indicator shows not-completed
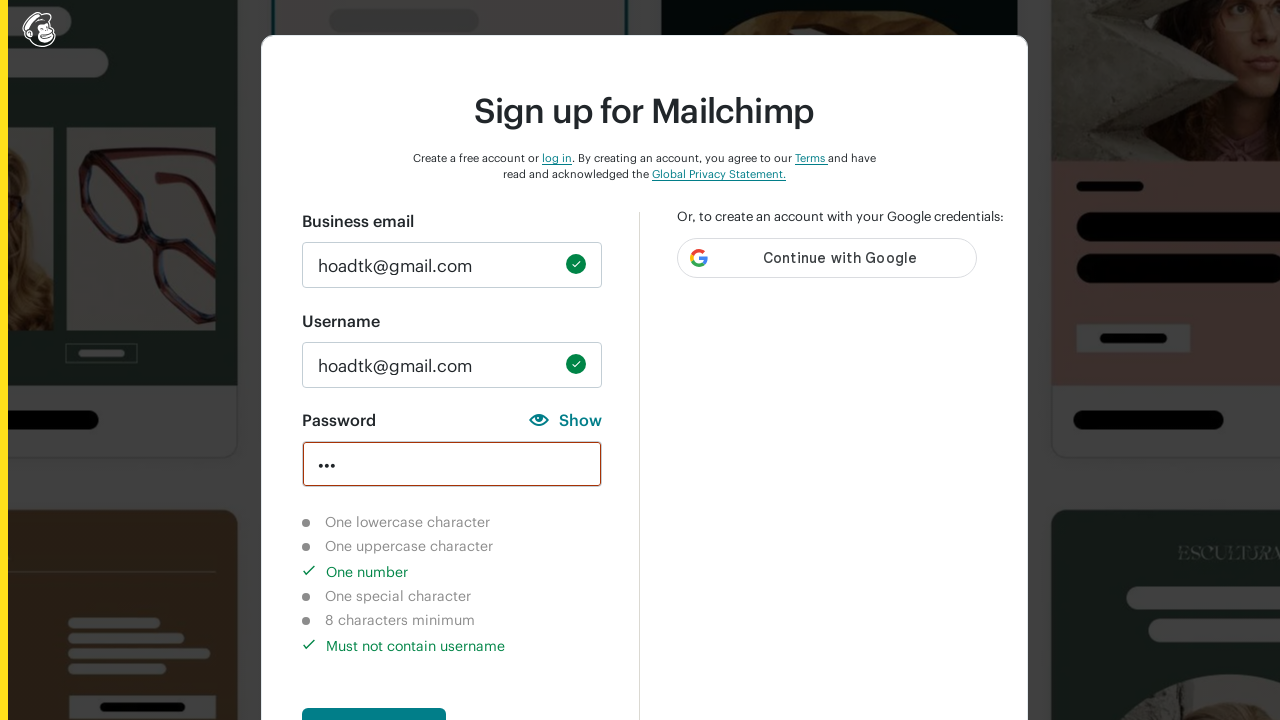

Verified 8-character length indicator shows not-completed
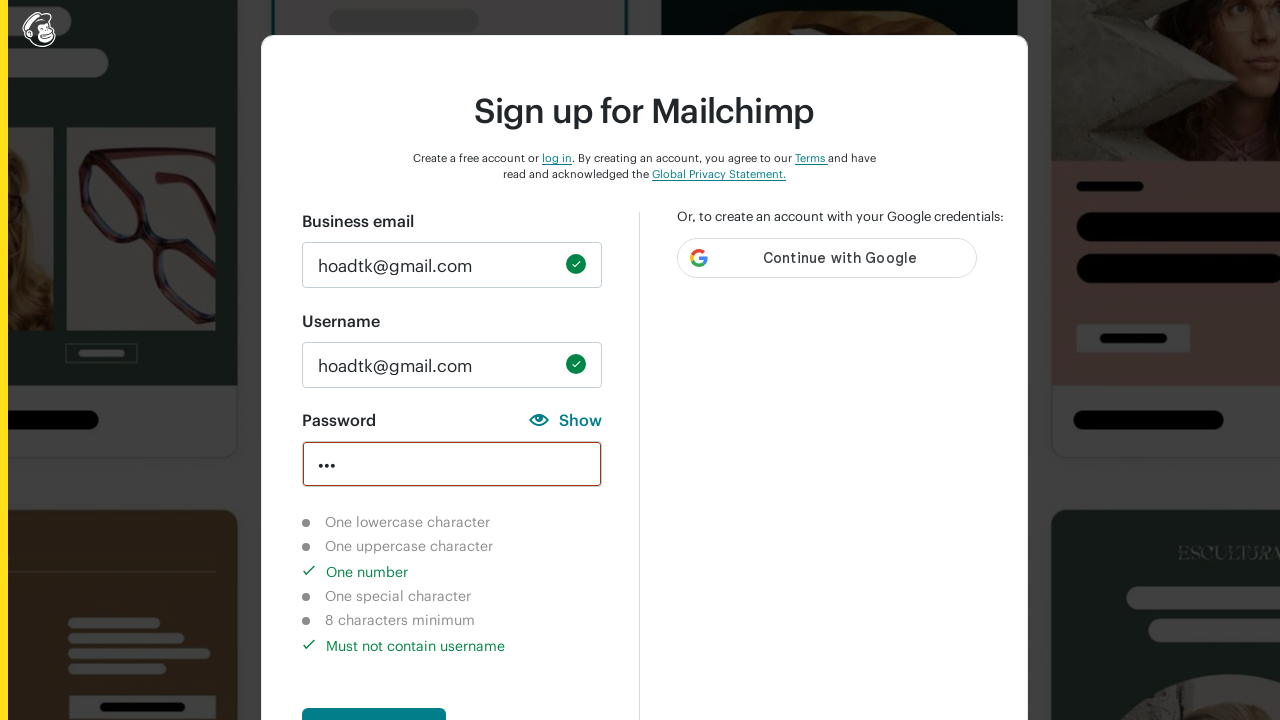

Verified username check indicator shows completed
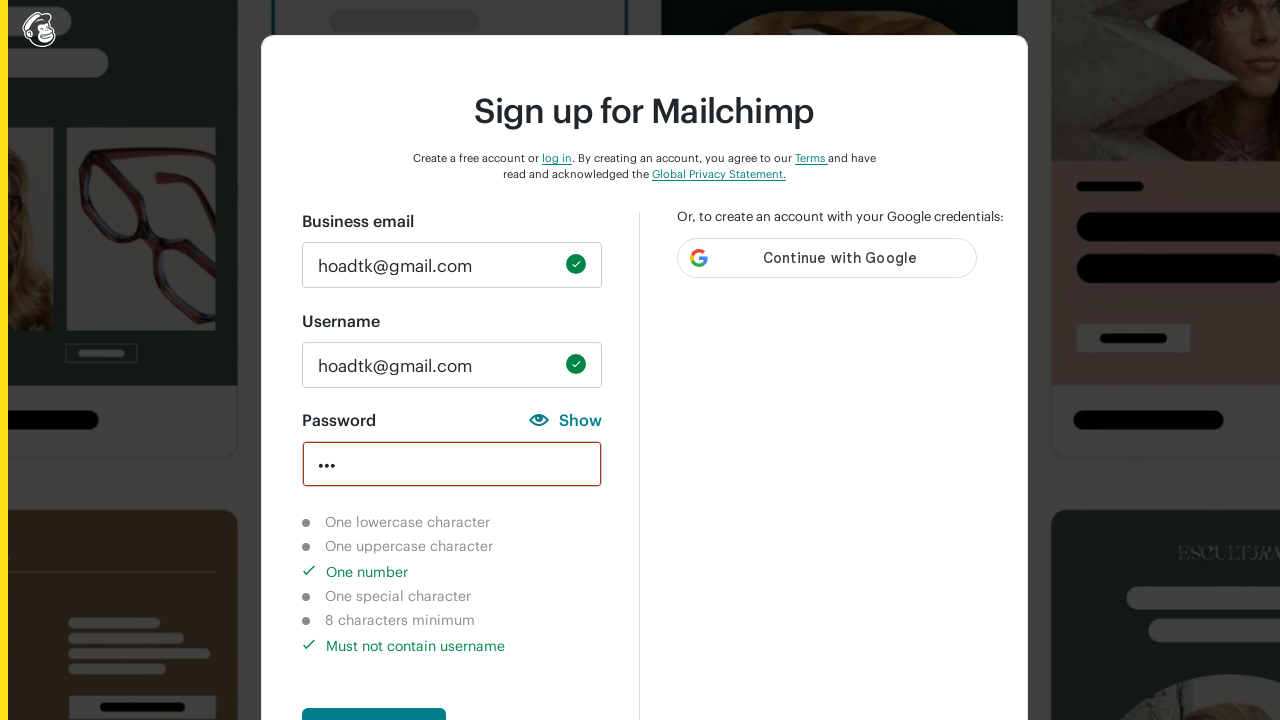

Cleared password field on input#new_password
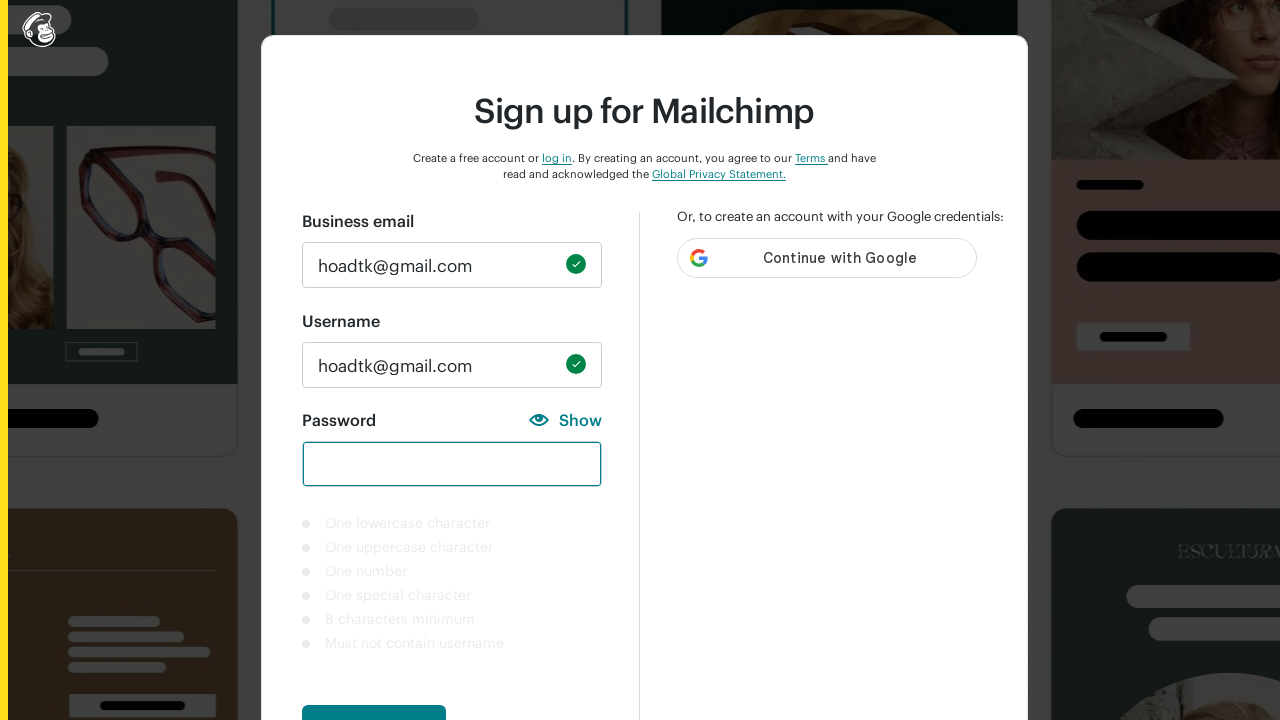

Filled password field with lowercase letters only 'abc' on input#new_password
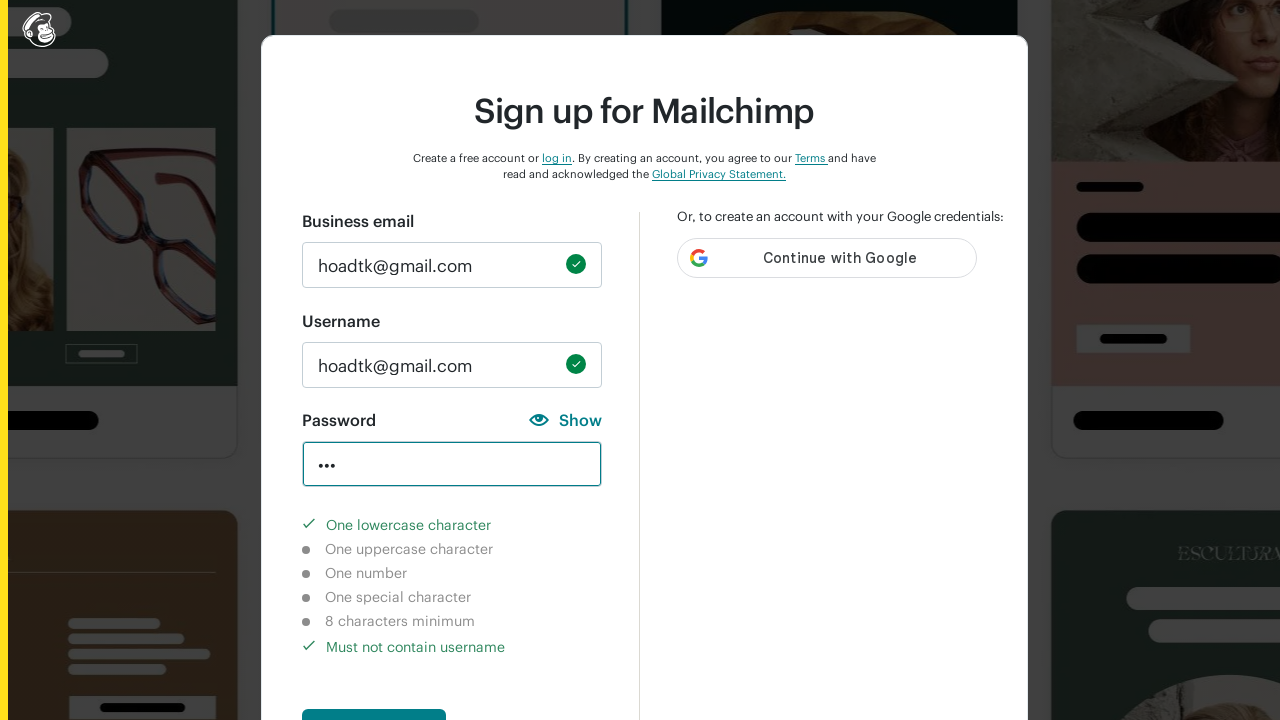

Verified lowercase character indicator now shows completed
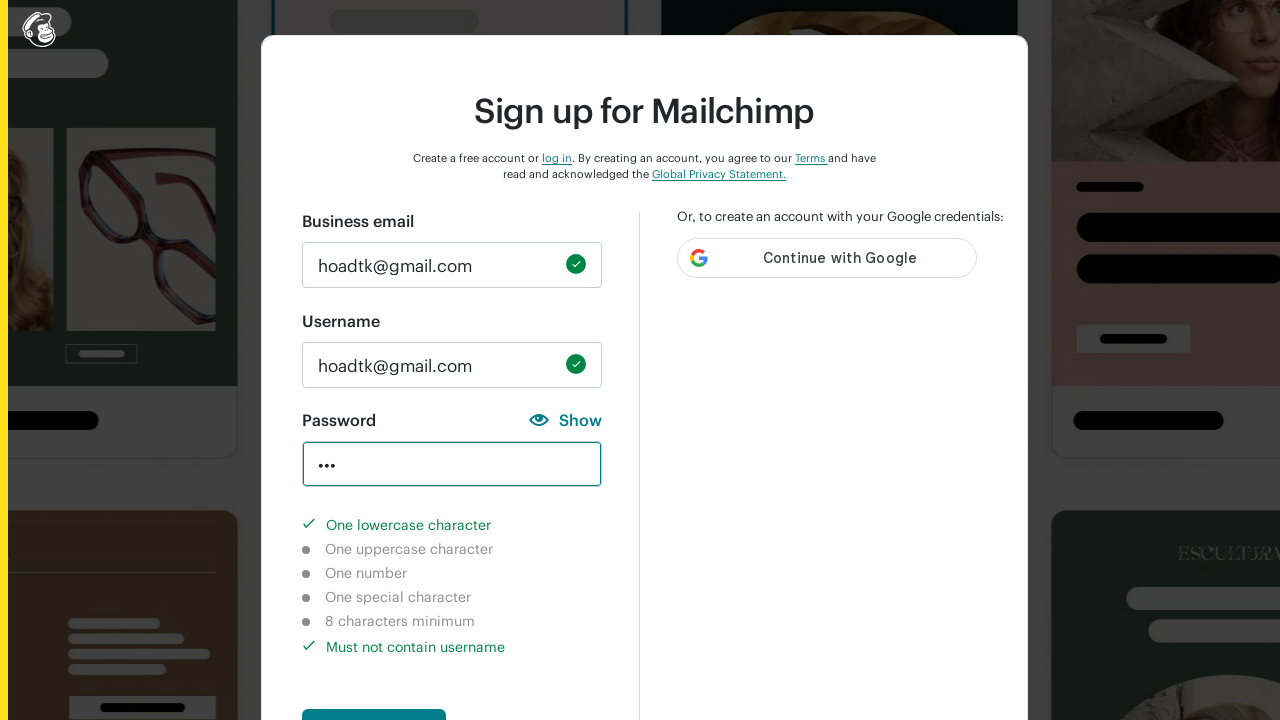

Verified uppercase character indicator shows not-completed
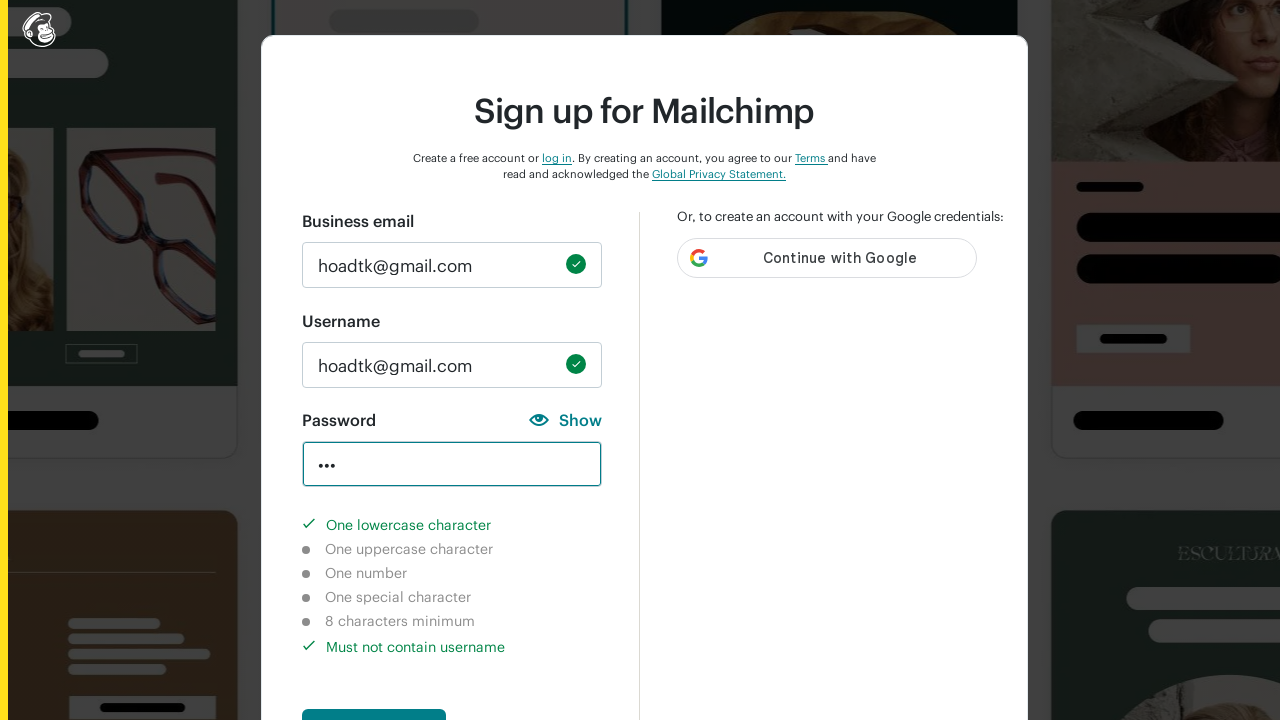

Verified number character indicator shows not-completed
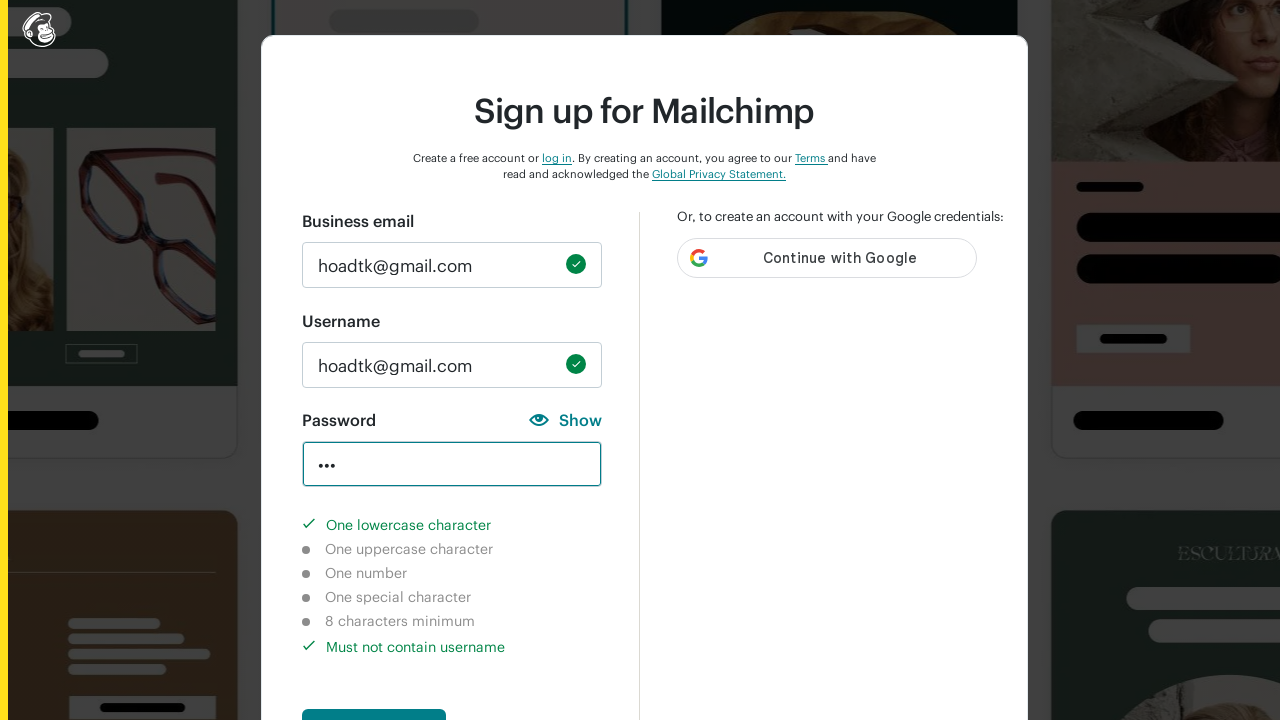

Verified special character indicator shows not-completed
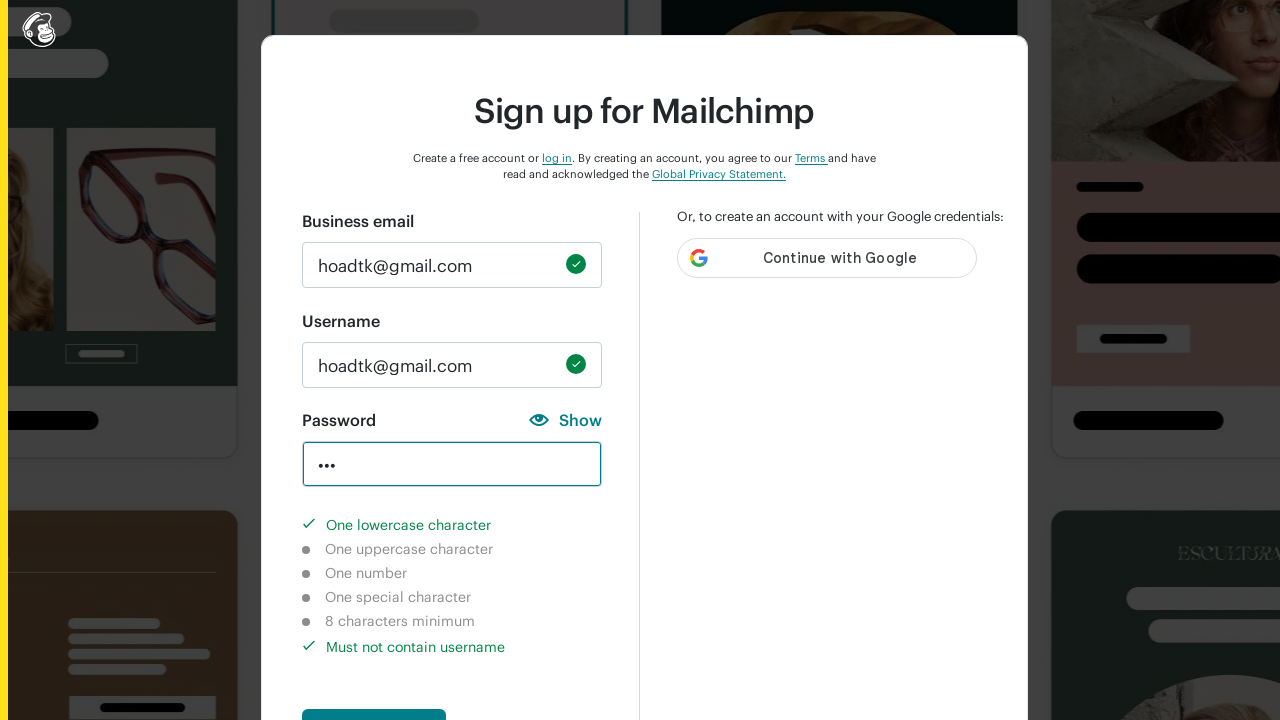

Verified 8-character length indicator shows not-completed
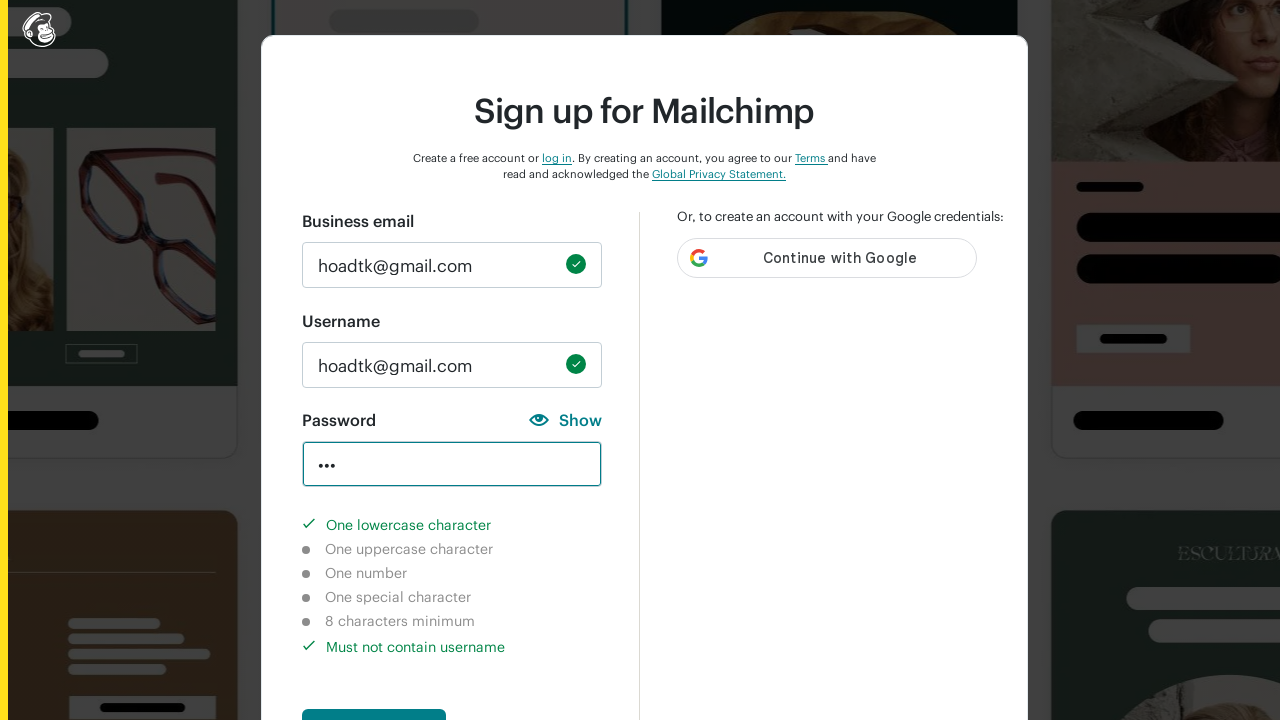

Verified username check indicator shows completed
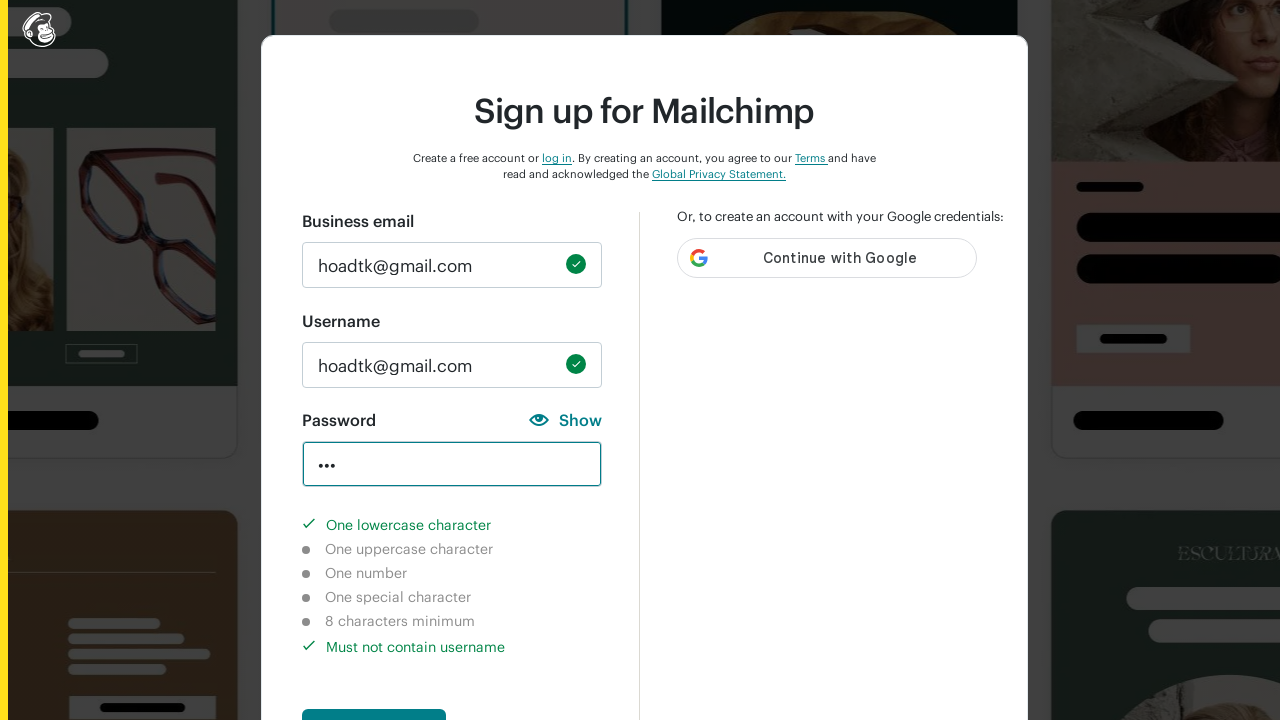

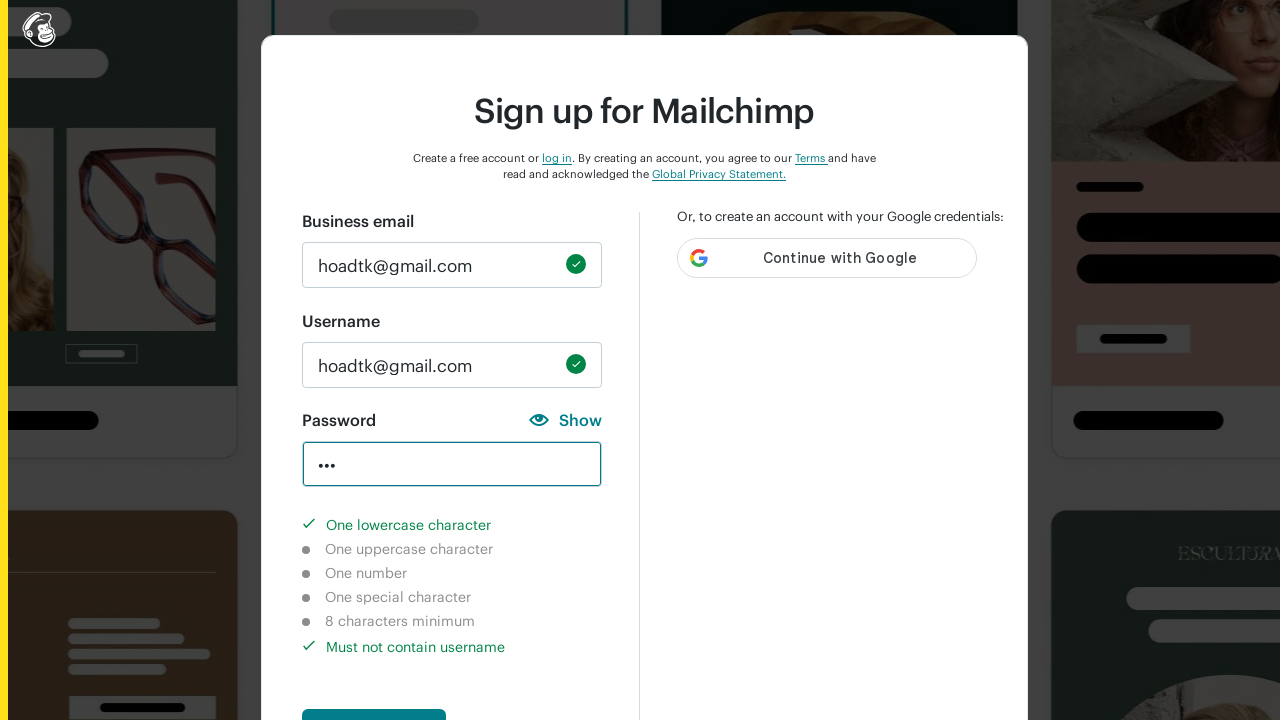